Tests back and forth navigation by clicking on A/B Testing link, verifying the page title, navigating back to the home page, and verifying the home page title

Starting URL: https://practice.cydeo.com

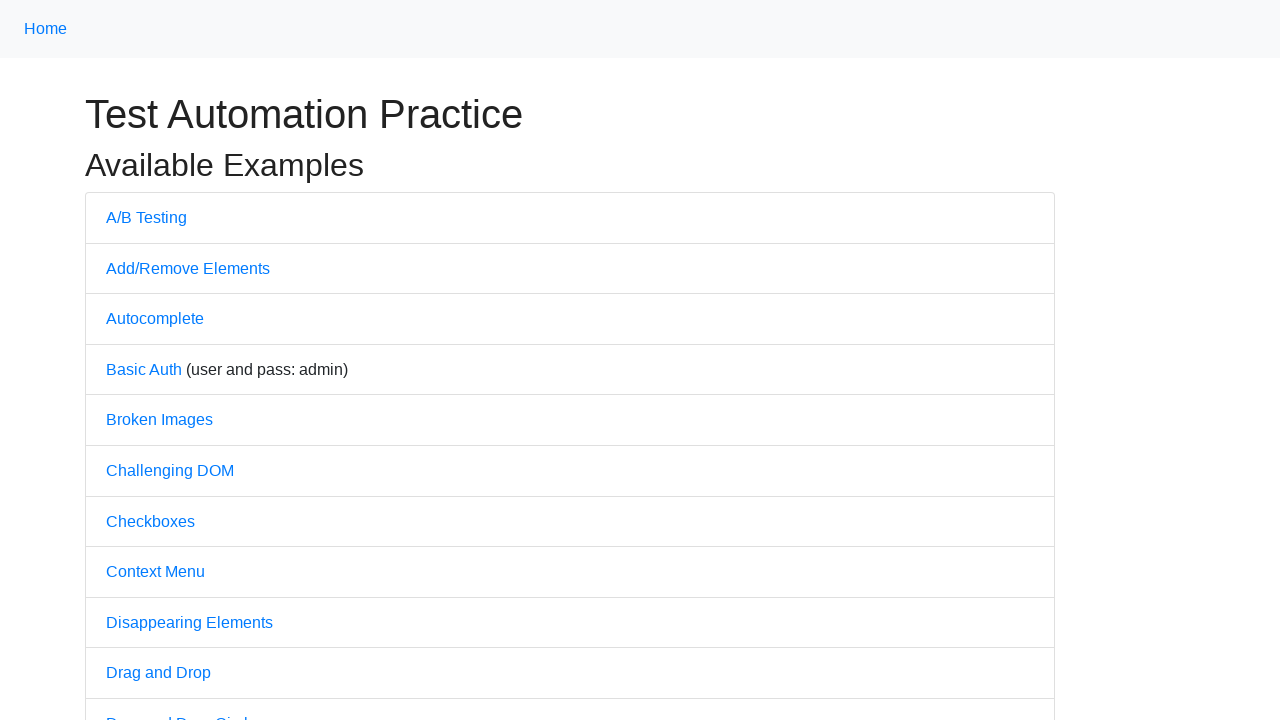

Clicked on A/B Testing link at (146, 217) on text=A/B Testing
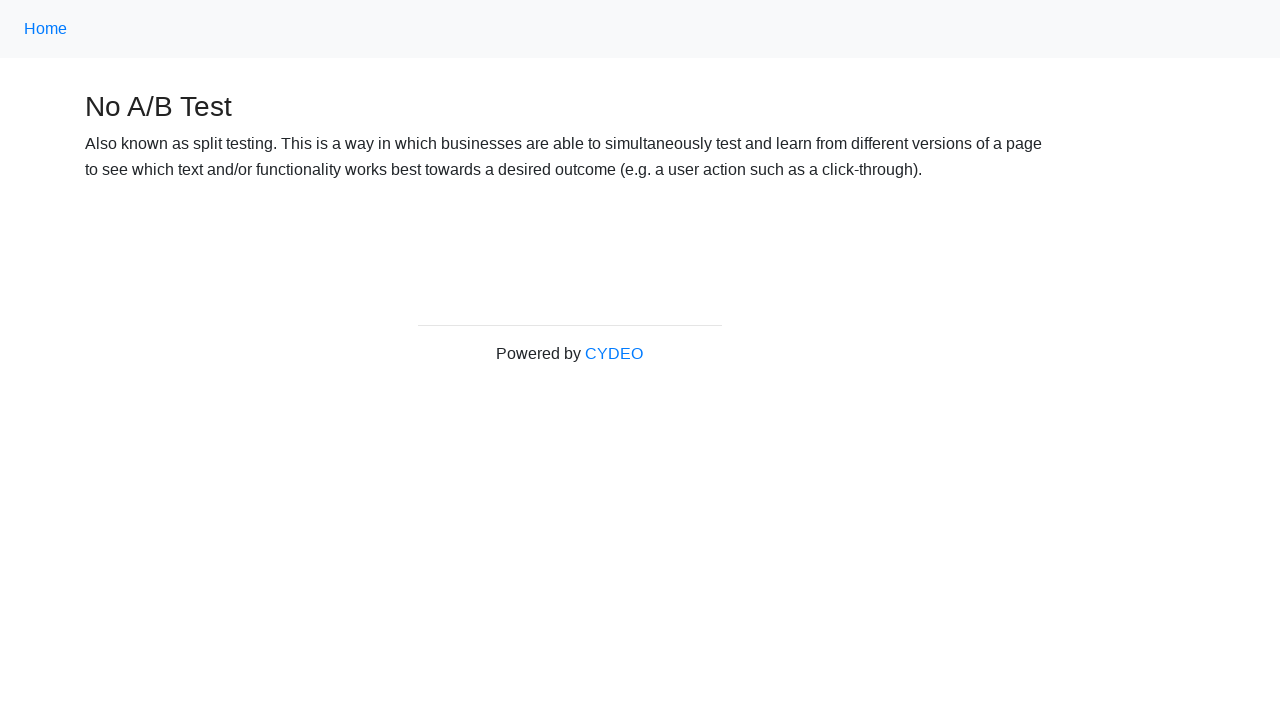

Waited for page to load after clicking A/B Testing link
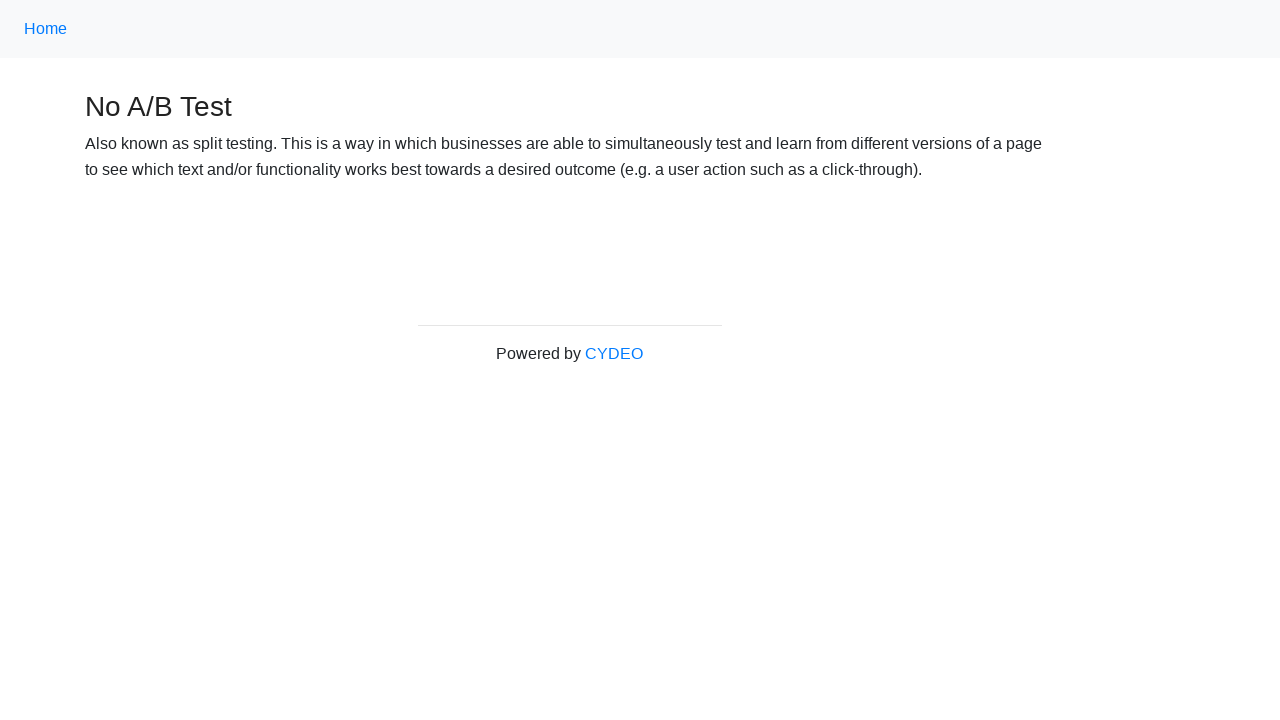

Verified page title is 'No A/B Test'
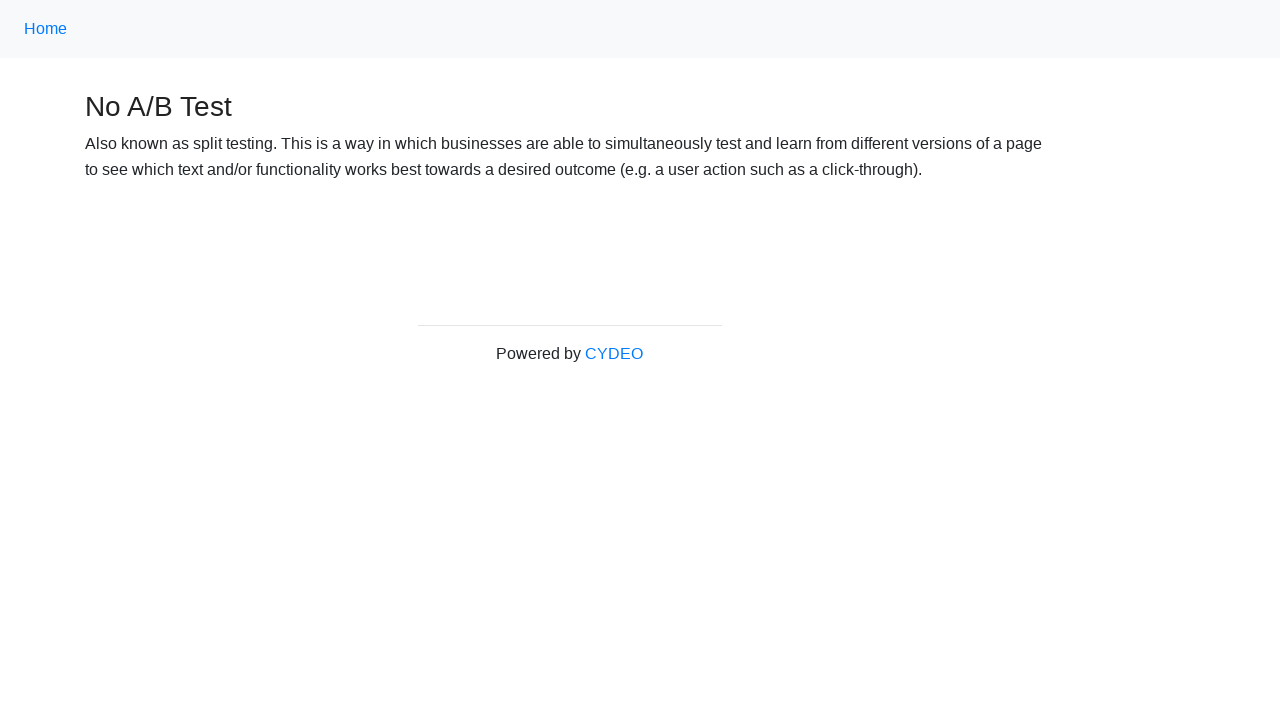

Navigated back to home page
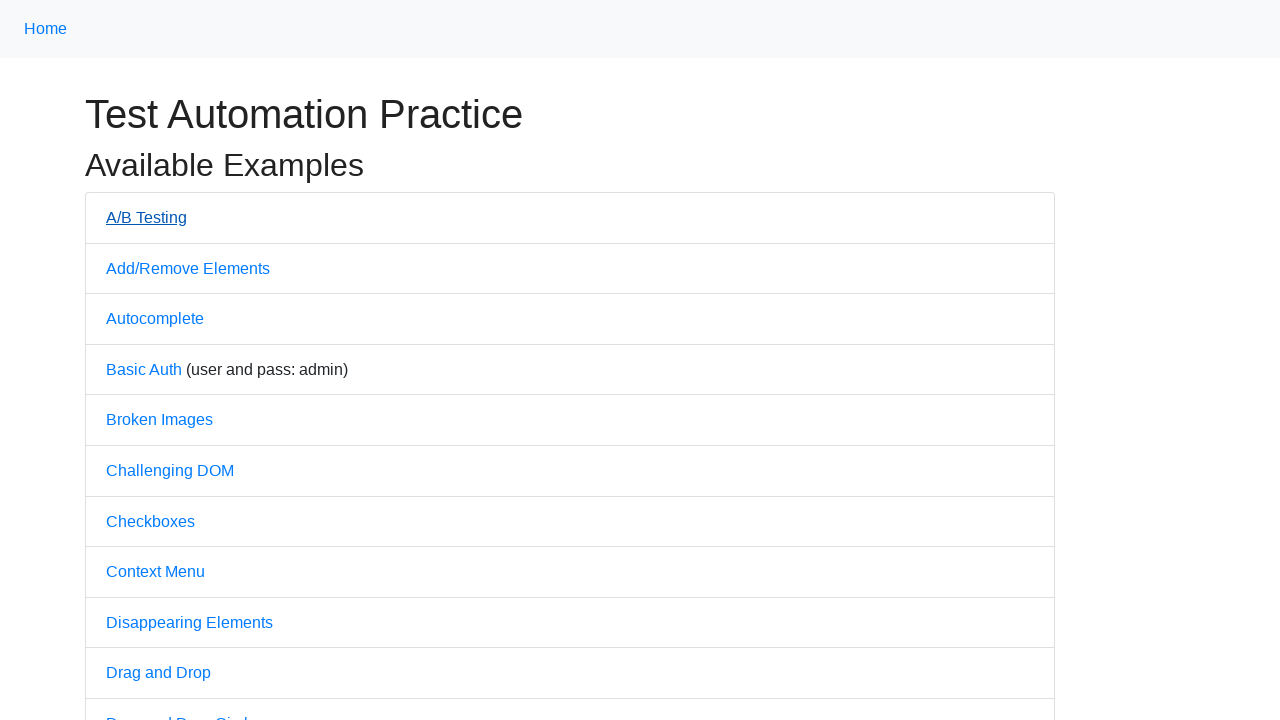

Waited for home page to load
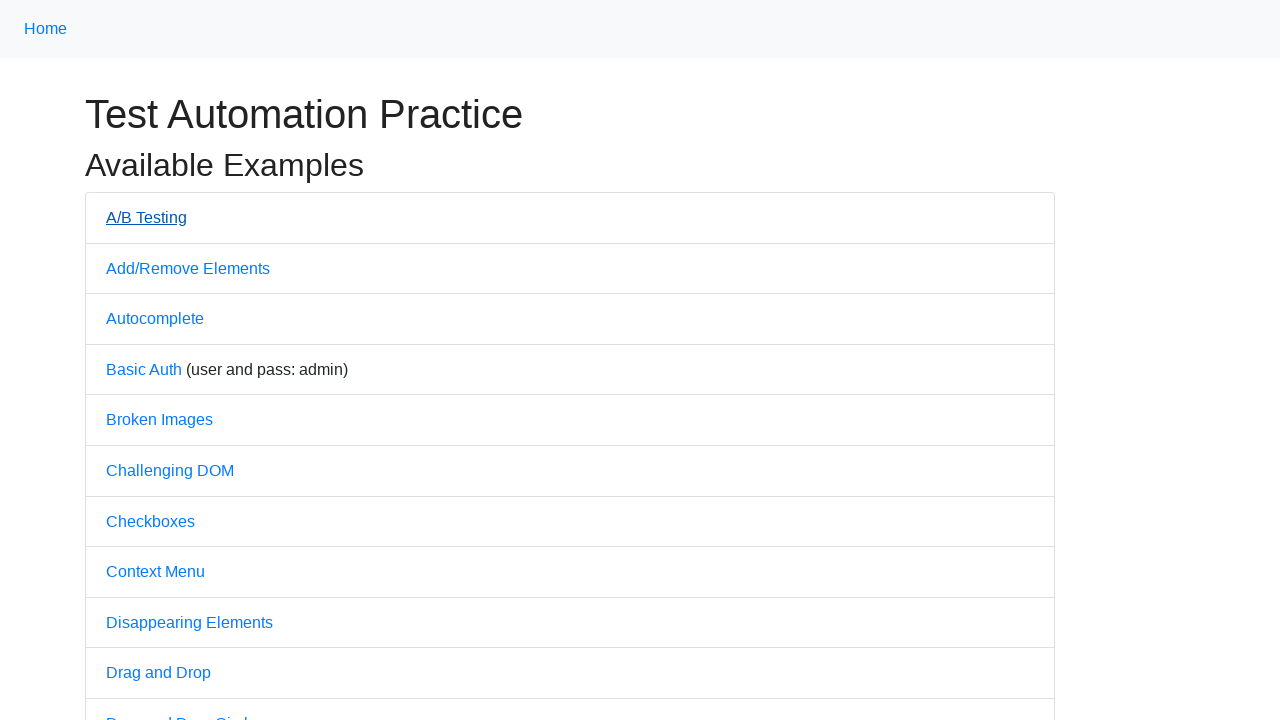

Verified page title is 'Practice'
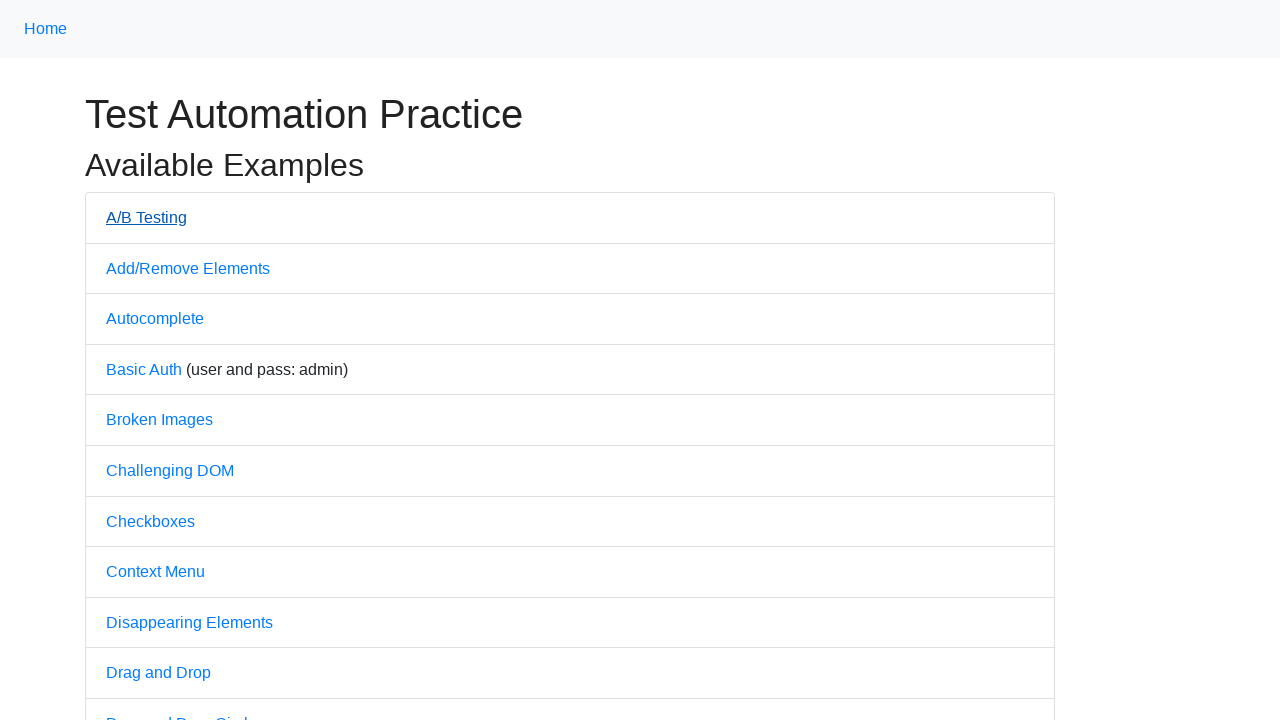

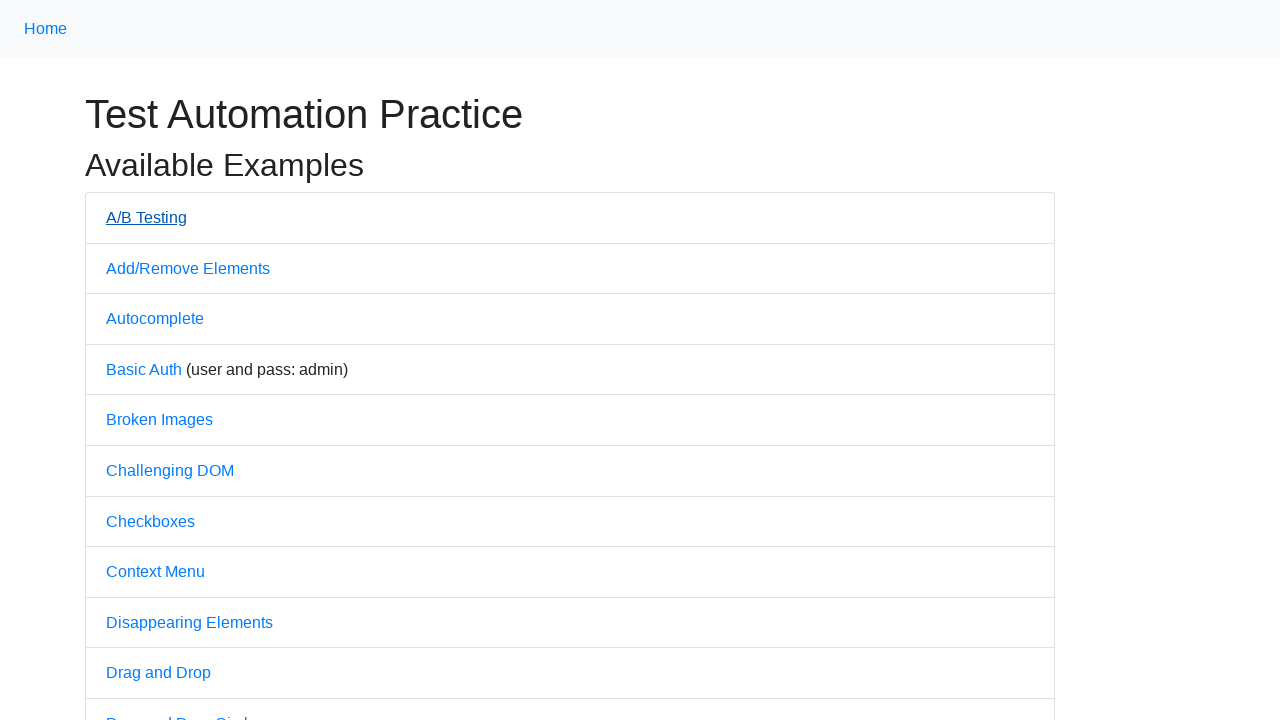